Tests a progress bar by starting it, waiting for it to complete, and then resetting it

Starting URL: https://demoqa.com/progress-bar

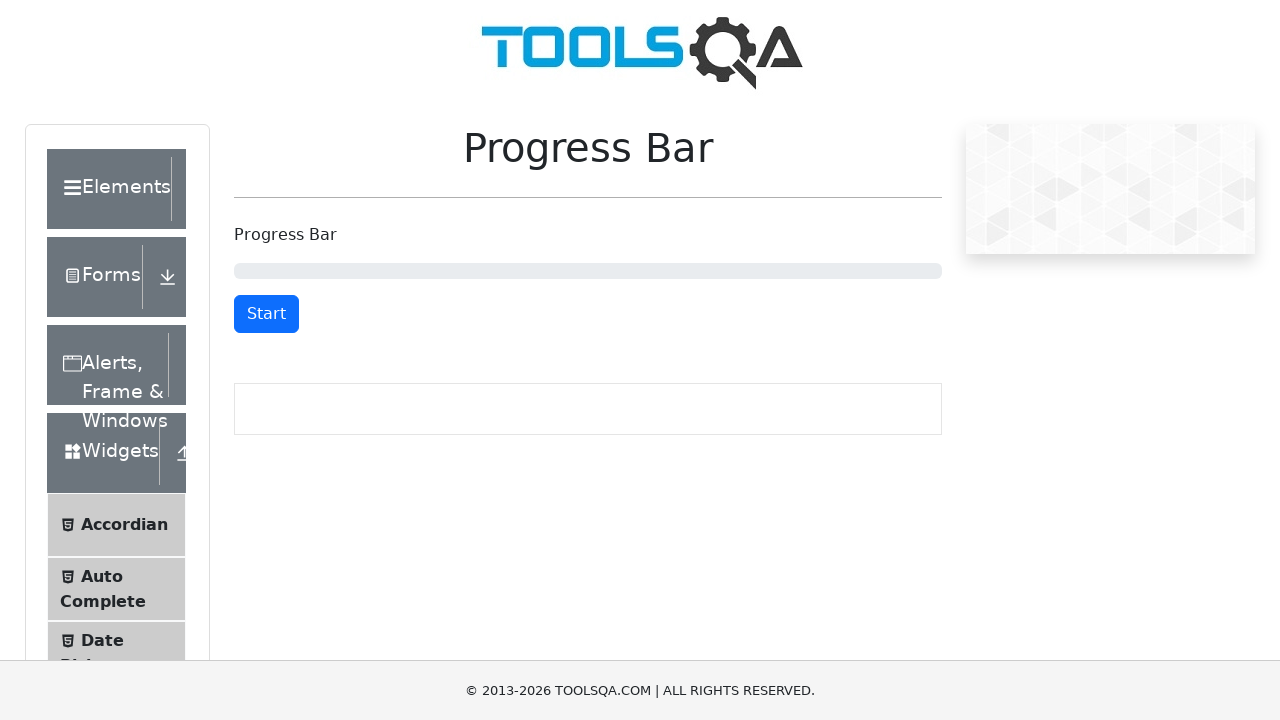

Clicked the start button to begin the progress bar at (266, 314) on button.mt-3
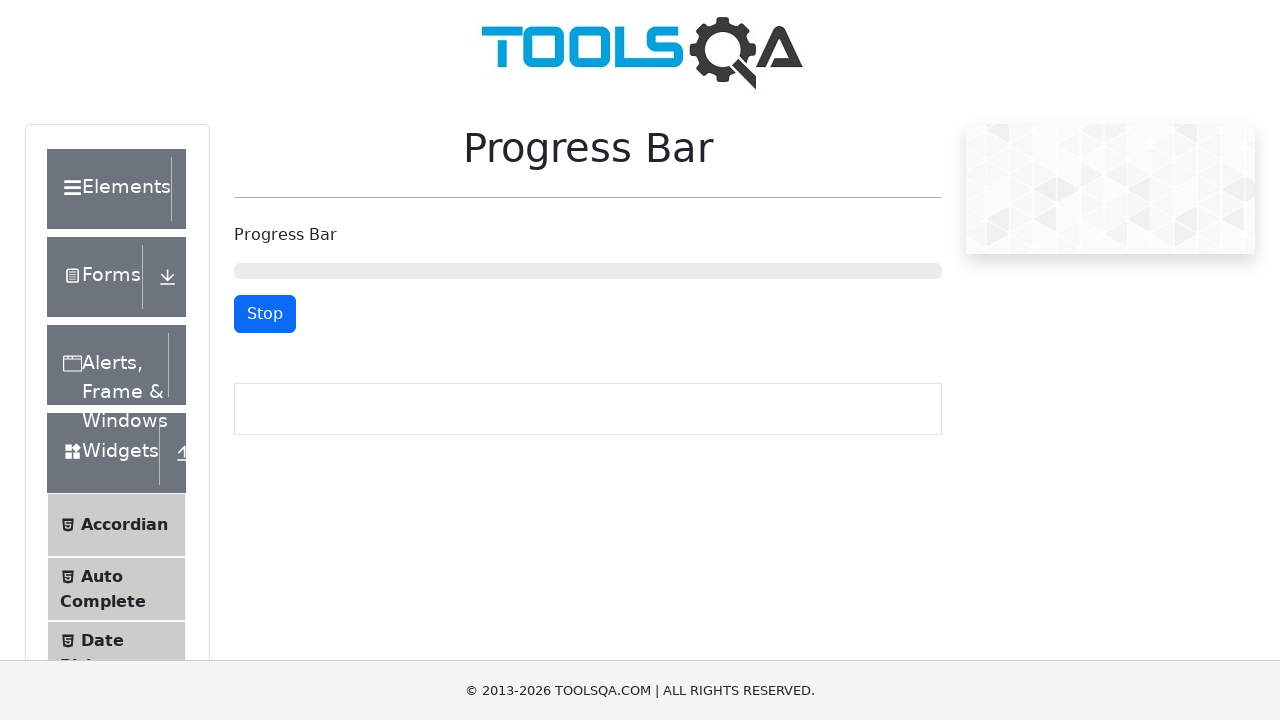

Progress bar completed and reset button appeared
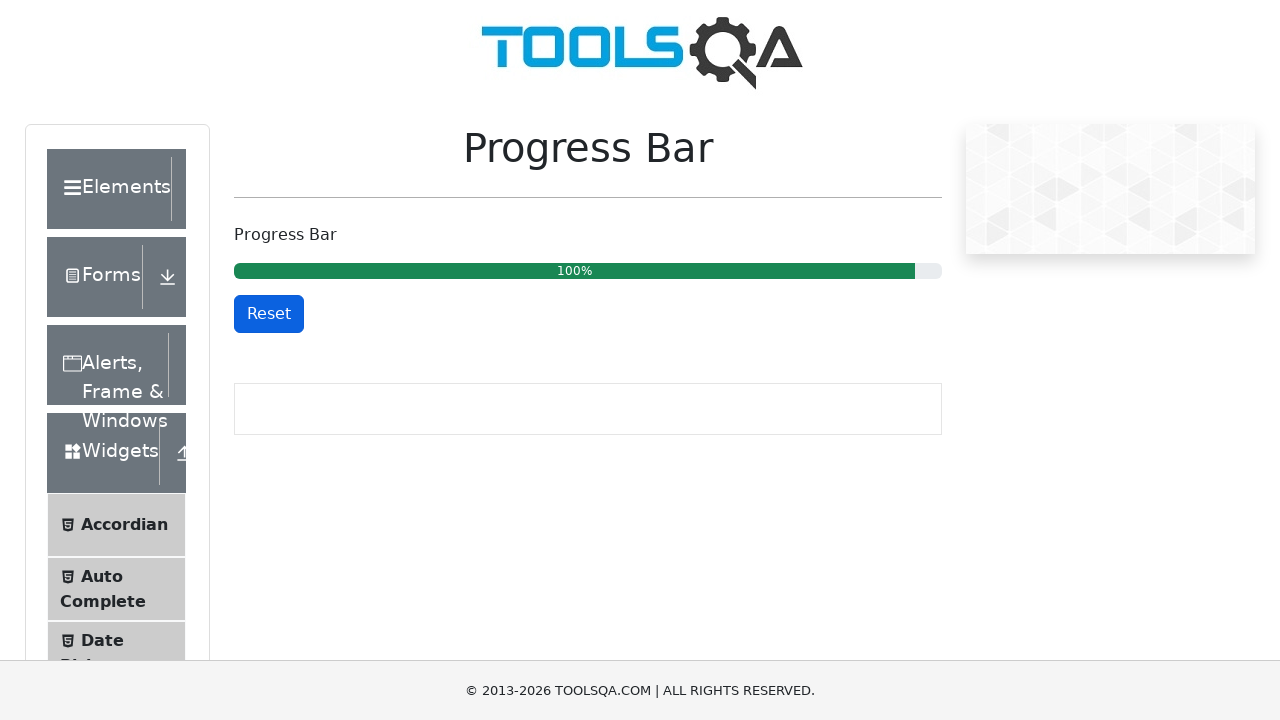

Clicked the reset button to reset the progress bar at (269, 314) on button.mt-3
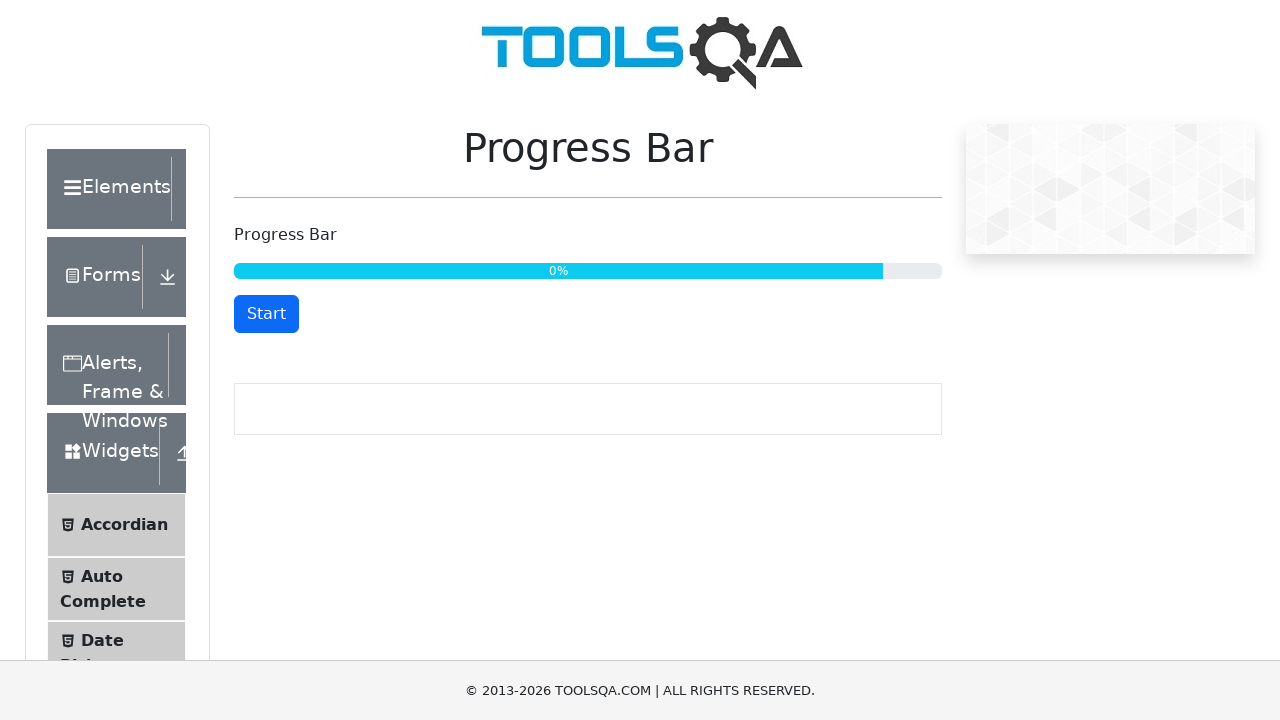

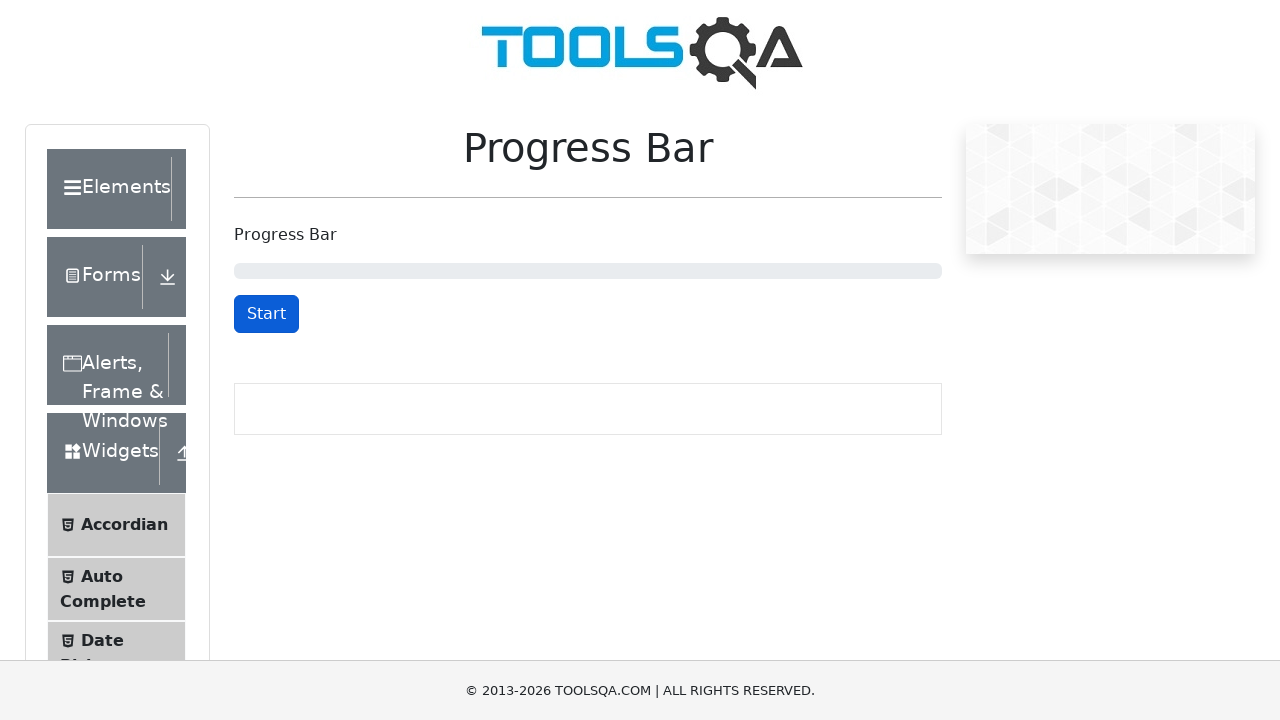